Tests radio button functionality on DemoQA by verifying the default state of radio buttons and selecting the "Impressive" option

Starting URL: https://demoqa.com/radio-button

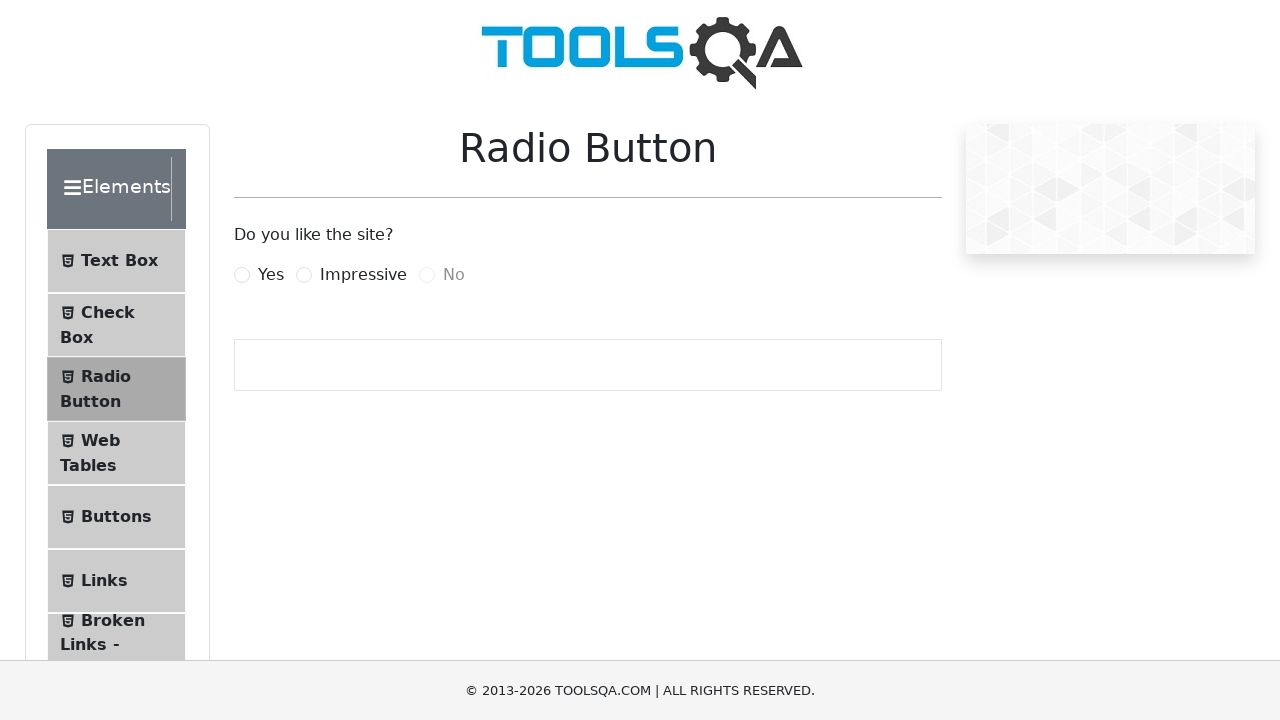

Verified 'Yes' radio button is unchecked by default
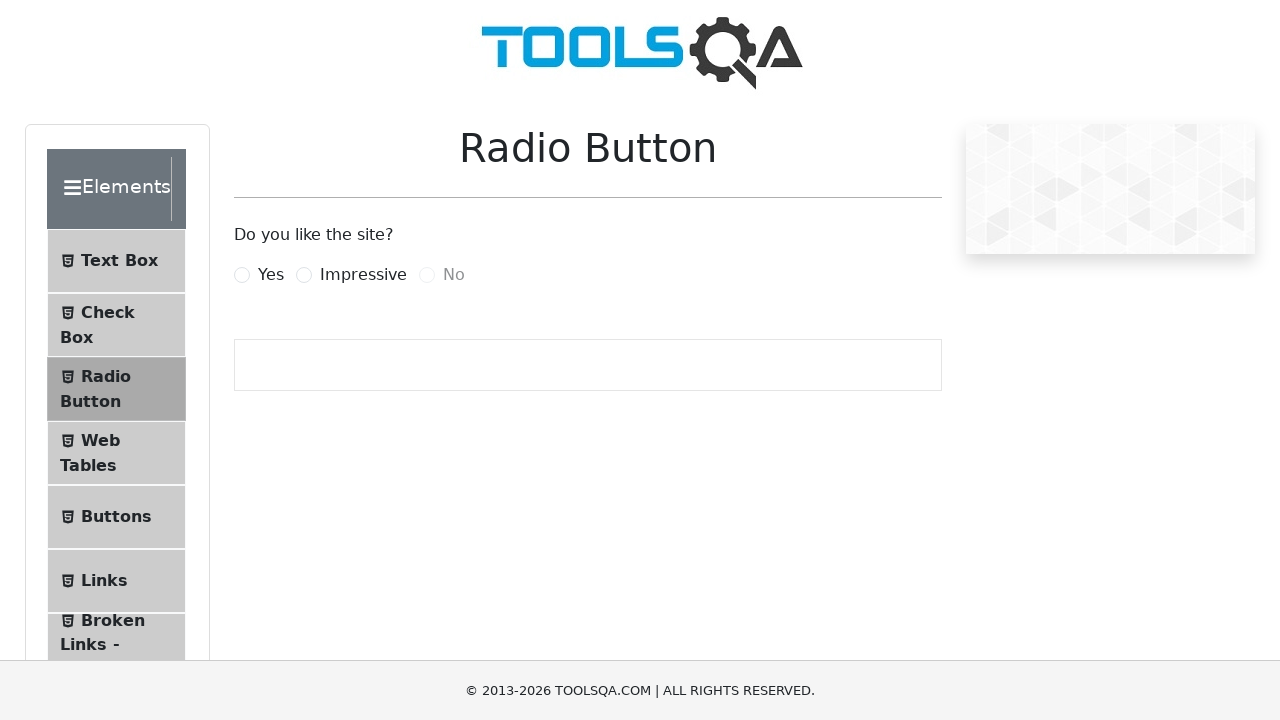

Verified 'Impressive' radio button is unchecked by default
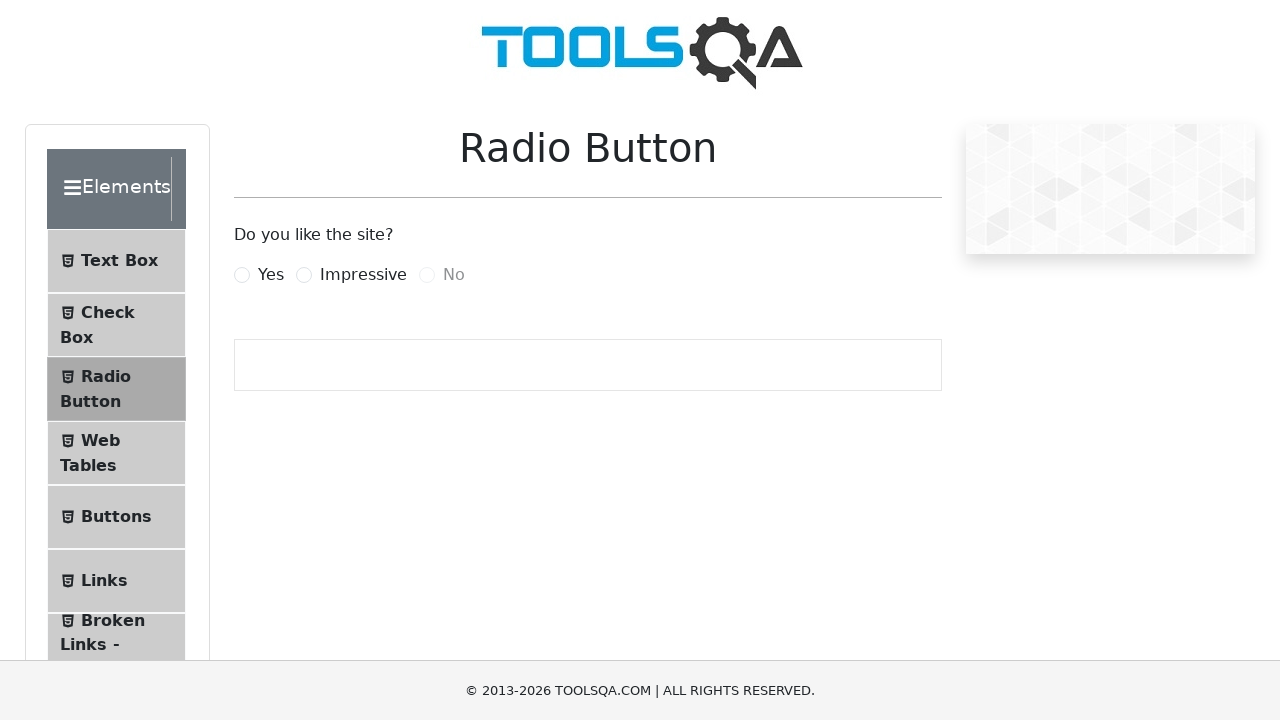

Verified 'No' radio button is disabled by default
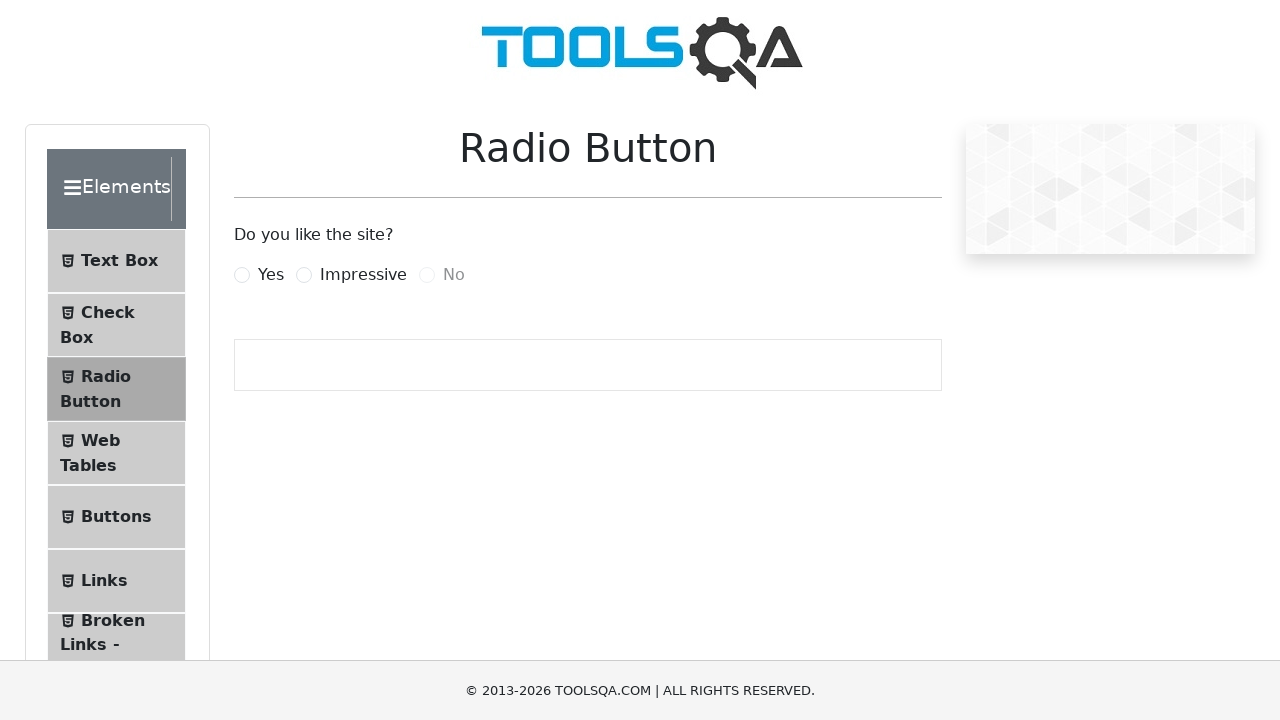

Clicked 'Impressive' radio button label at (363, 275) on label[for='impressiveRadio']
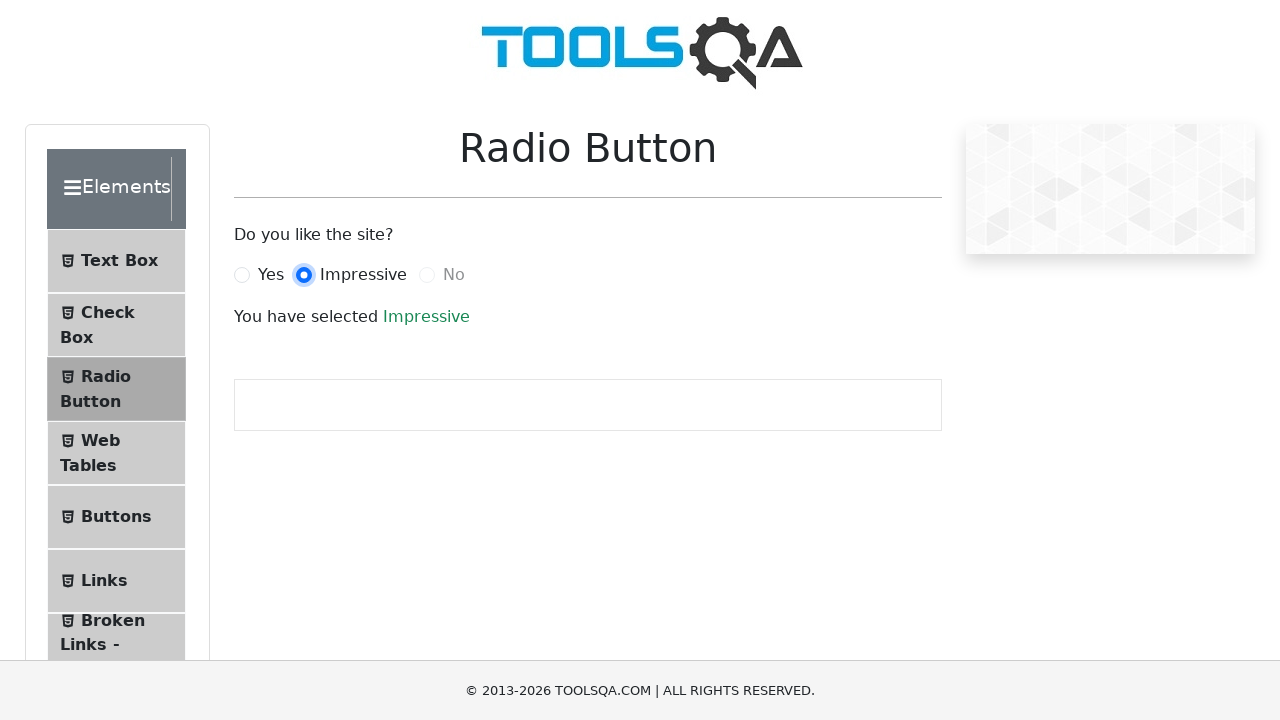

Verified confirmation message 'You have selected Impressive' is displayed
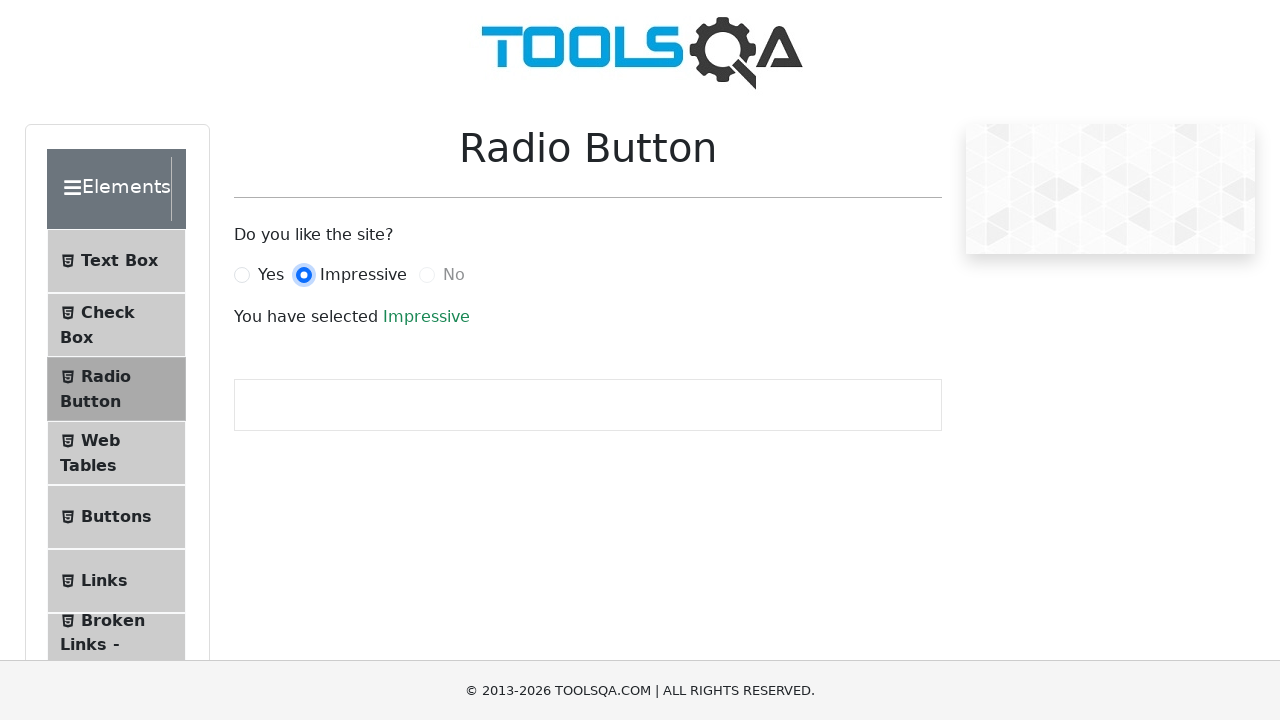

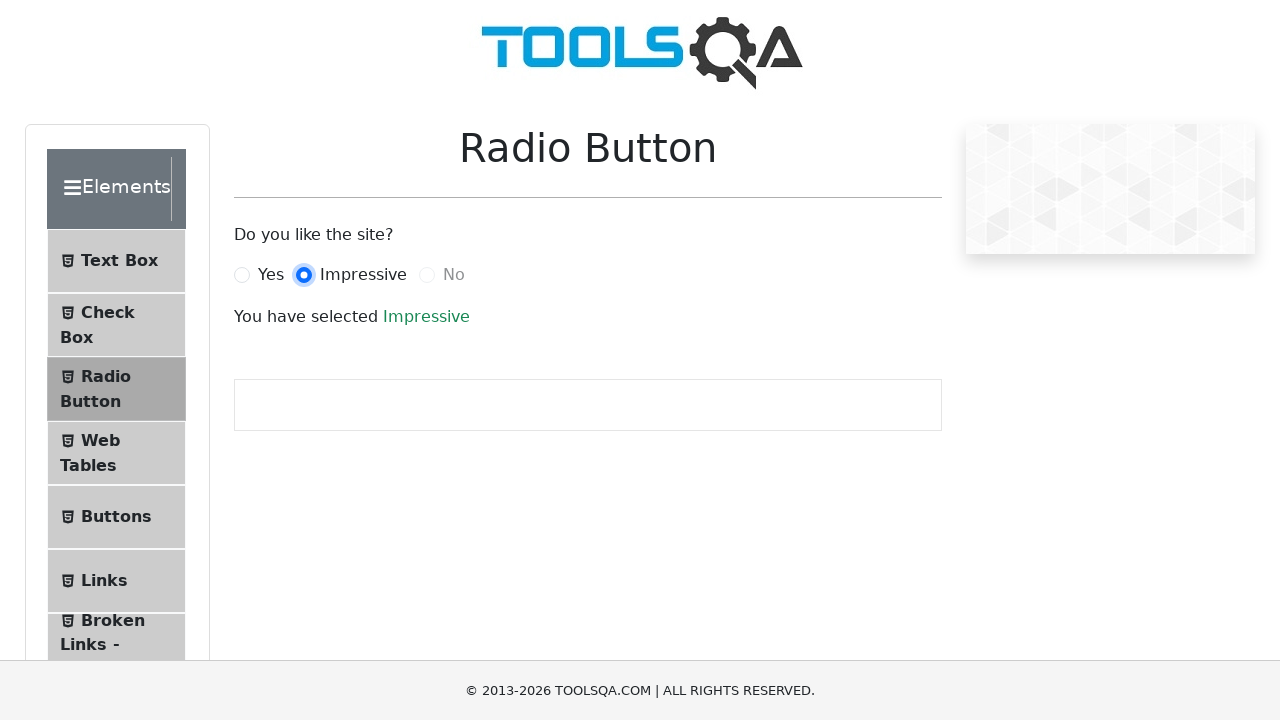